Tests drag and drop functionality by dragging a source element and dropping it onto a target element within an iframe on the jQuery UI demo page

Starting URL: https://jqueryui.com/droppable/

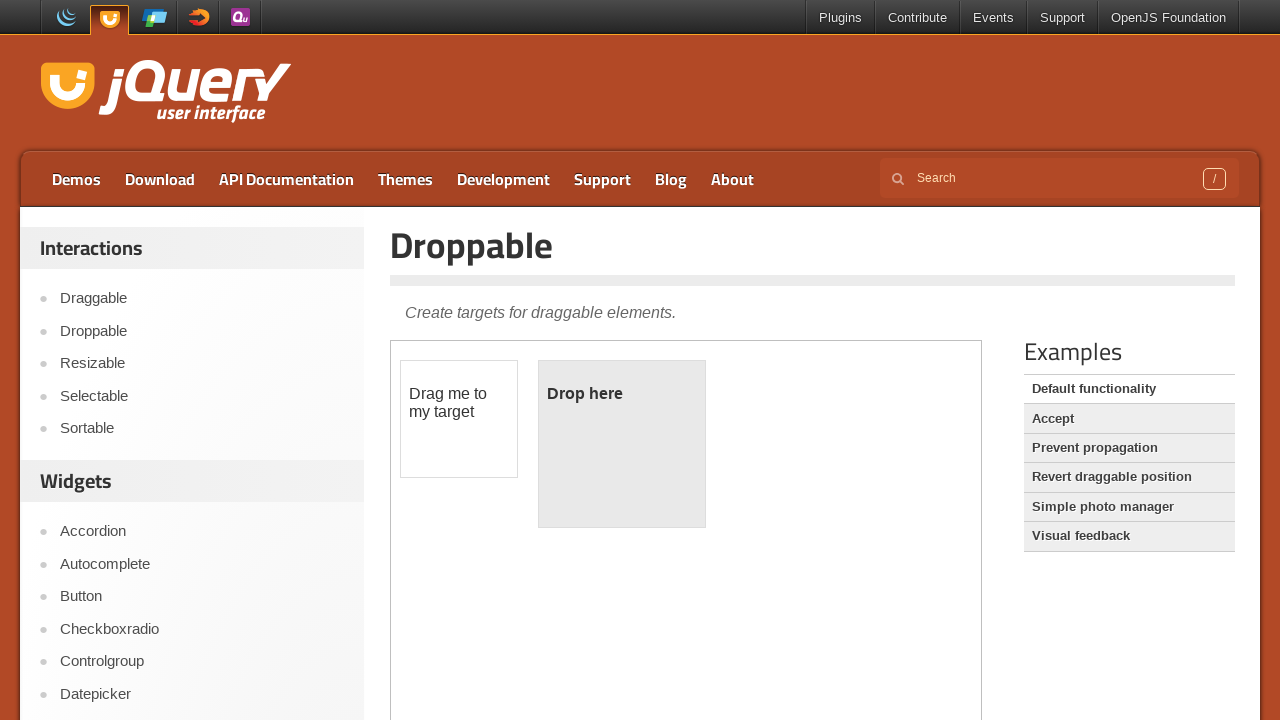

Navigated to jQuery UI droppable demo page
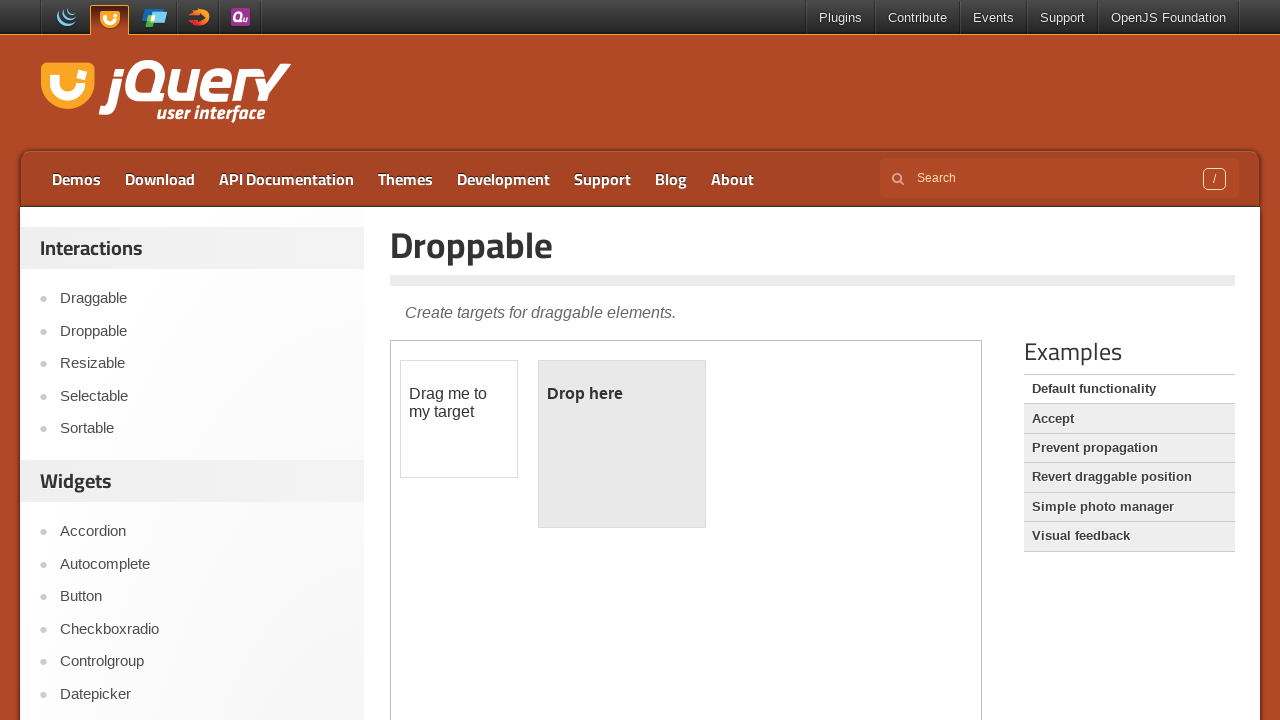

Located the iframe containing the drag and drop demo
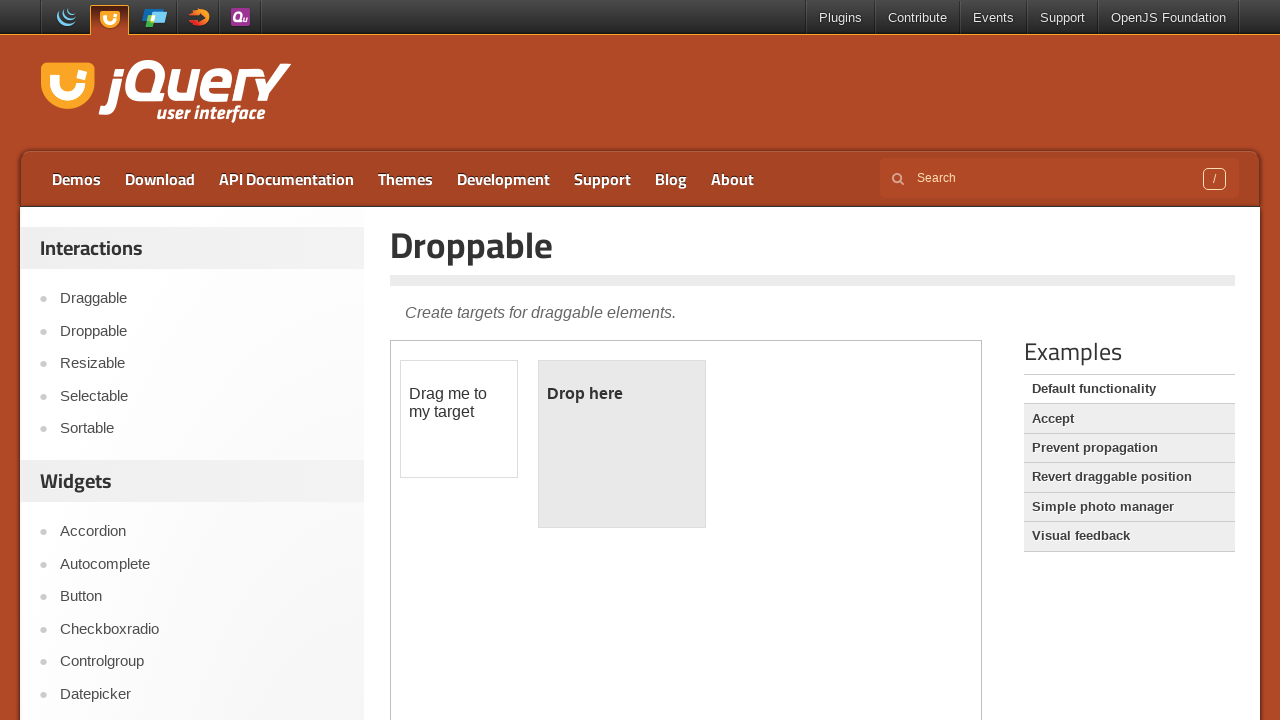

Located the draggable source element
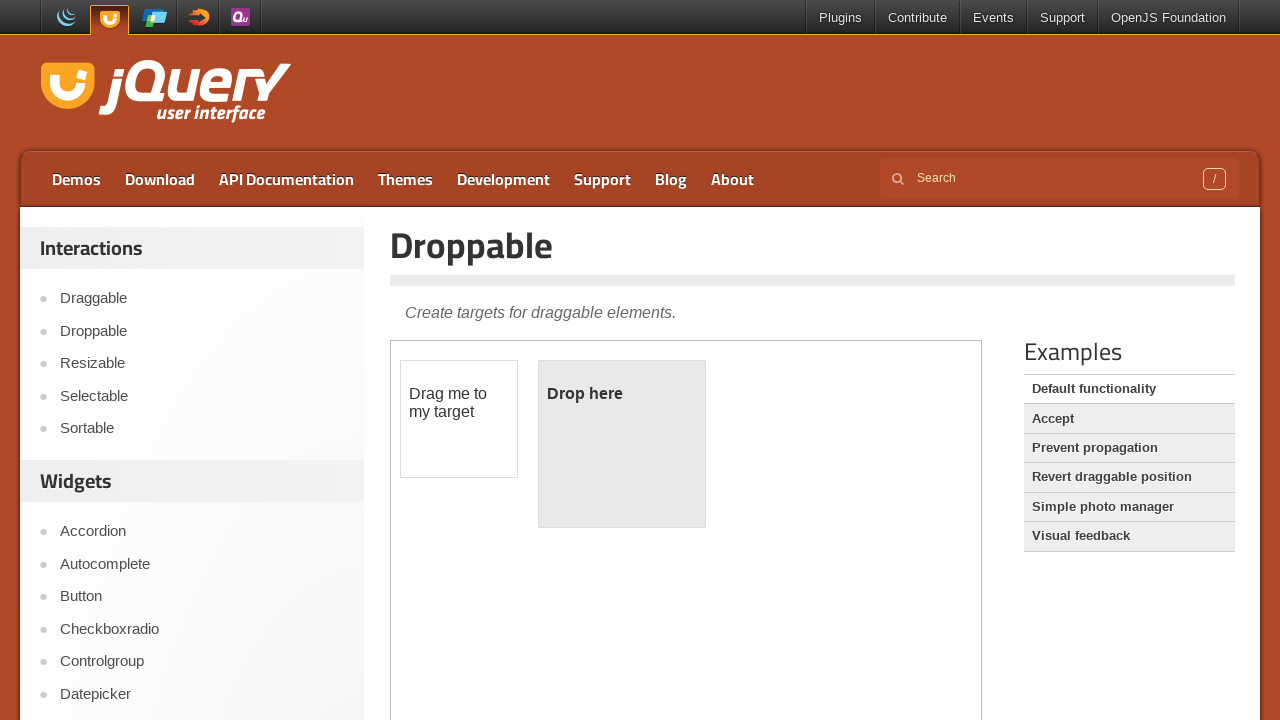

Located the droppable target element
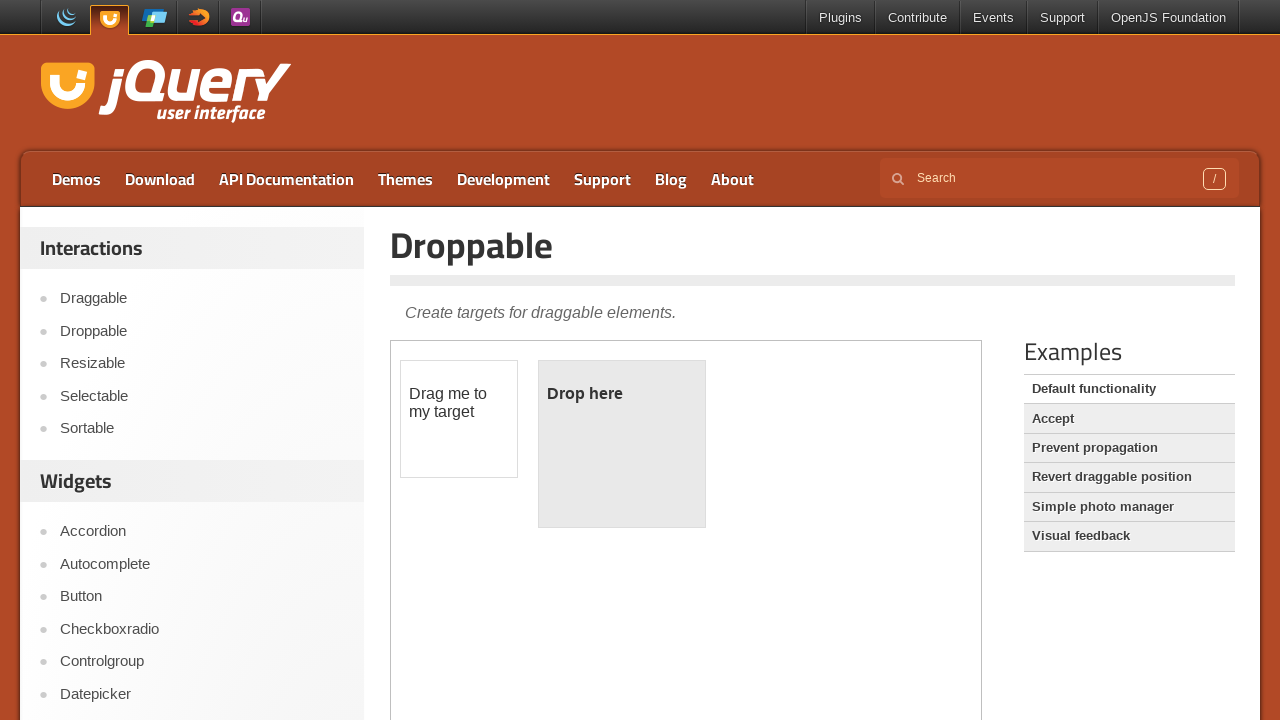

Dragged the source element onto the target element at (622, 444)
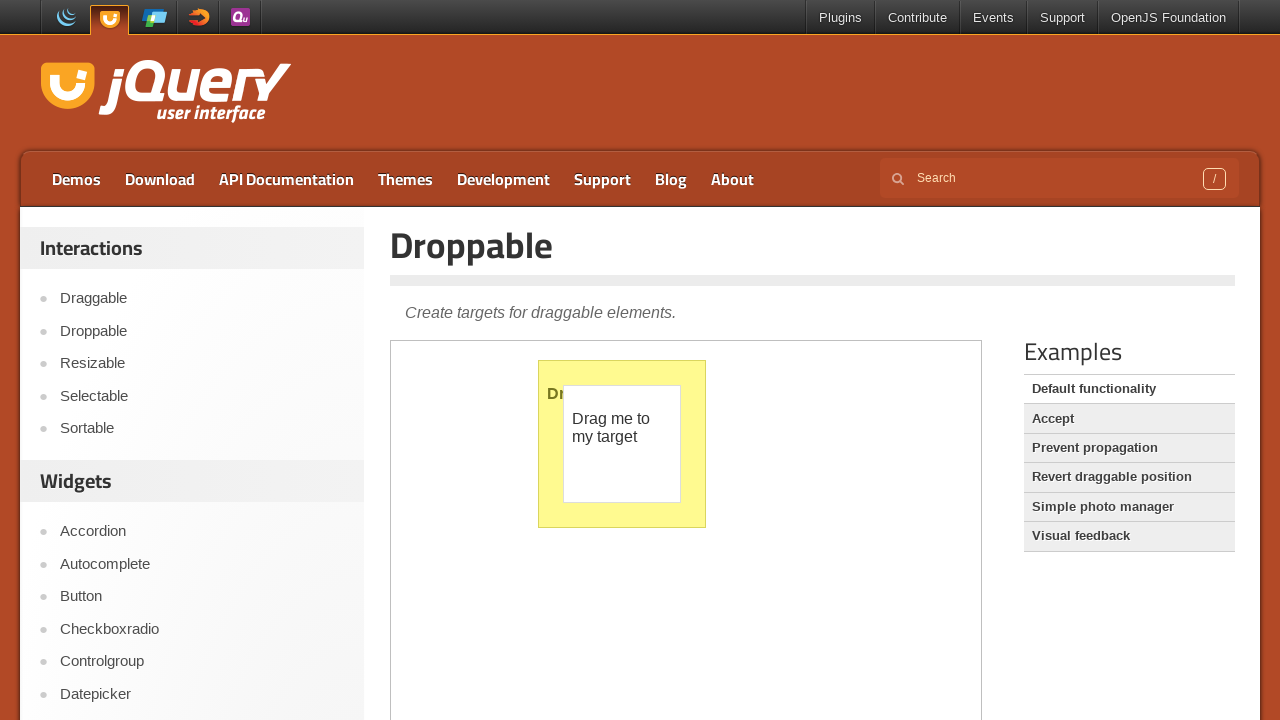

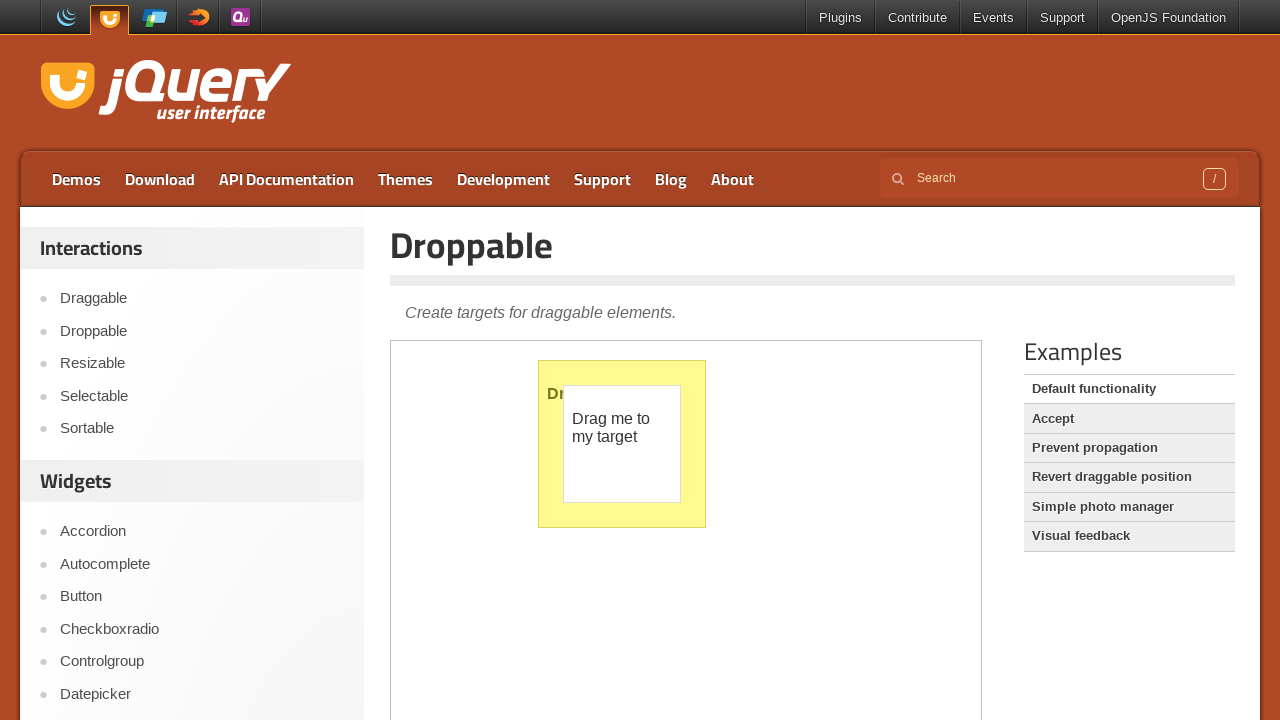